Tests that entering an invalid email format shows an error message during registration

Starting URL: https://www.sharelane.com/cgi-bin/register.py?page=1&zip_code=33333

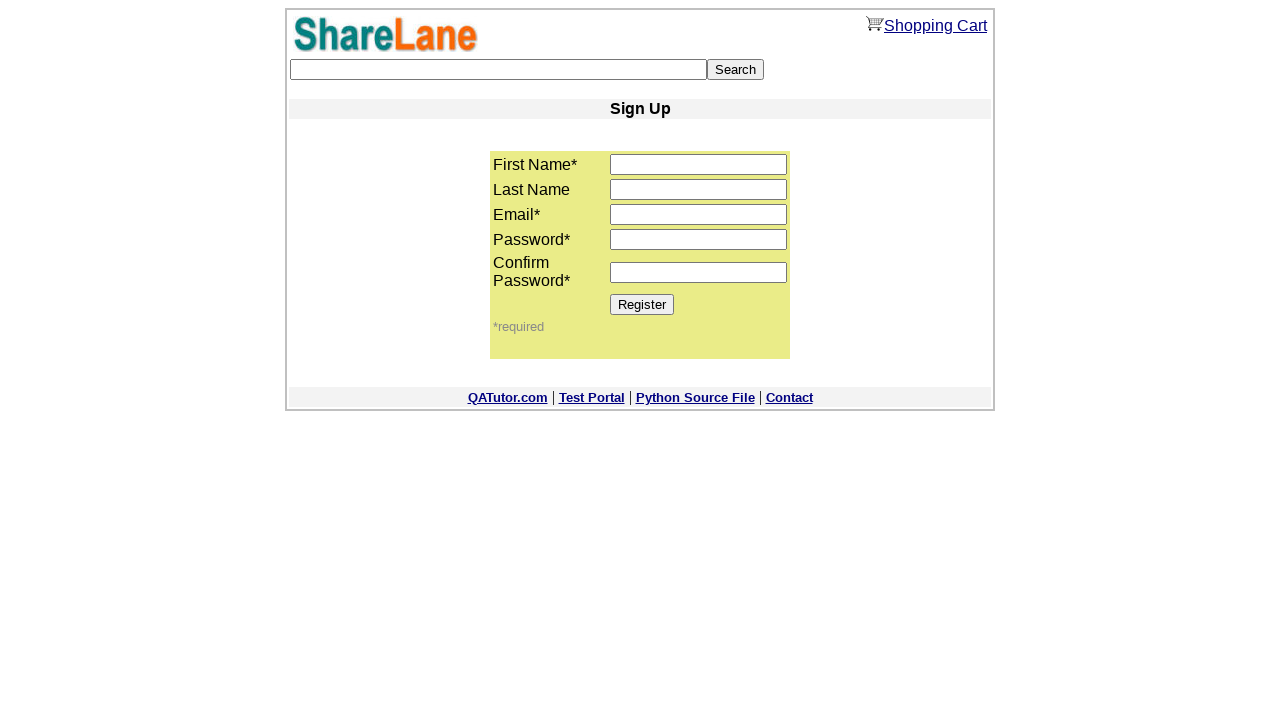

Filled first name field with 'Mary' on input[name='first_name']
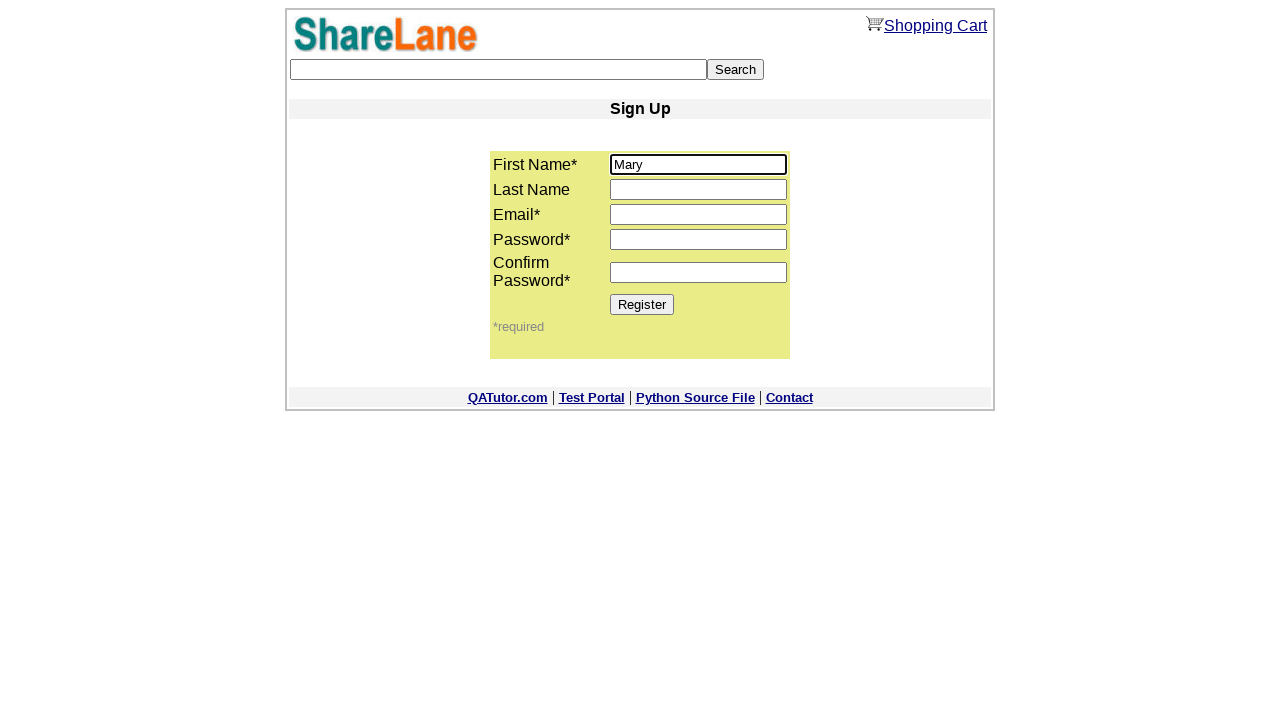

Filled email field with invalid format 'amigo' on input[name='email']
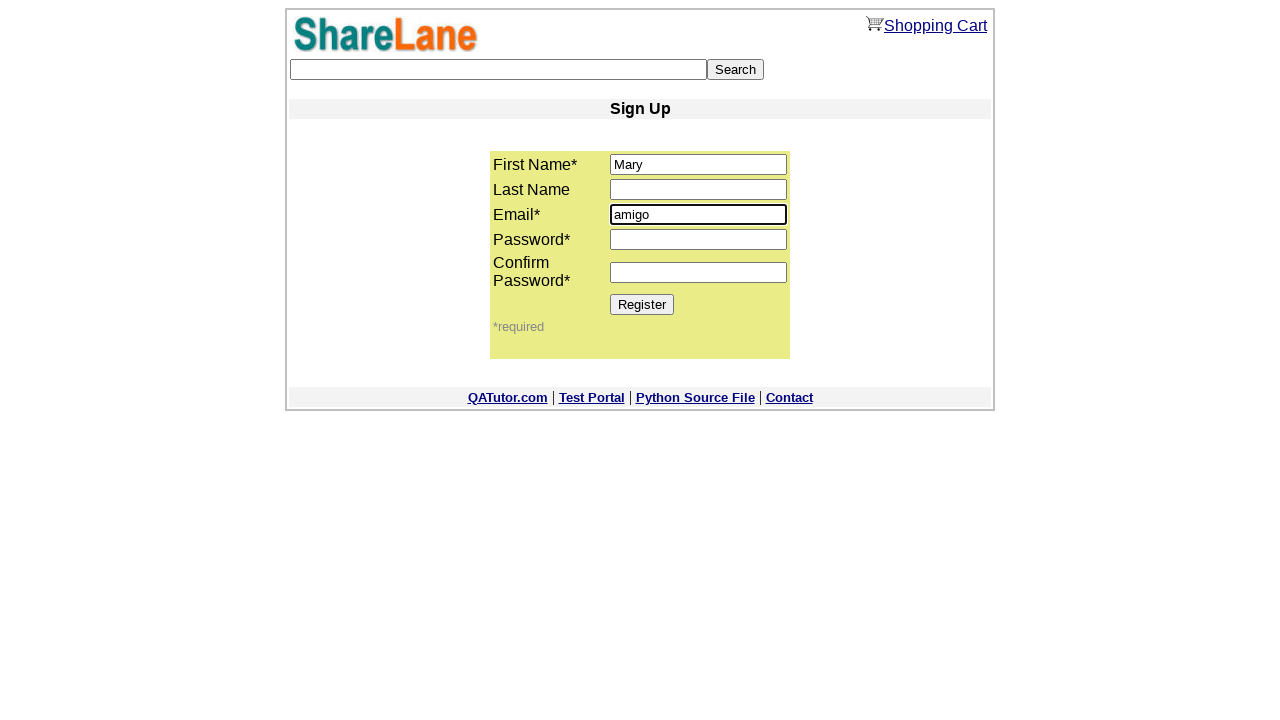

Filled password1 field with '33333' on input[name='password1']
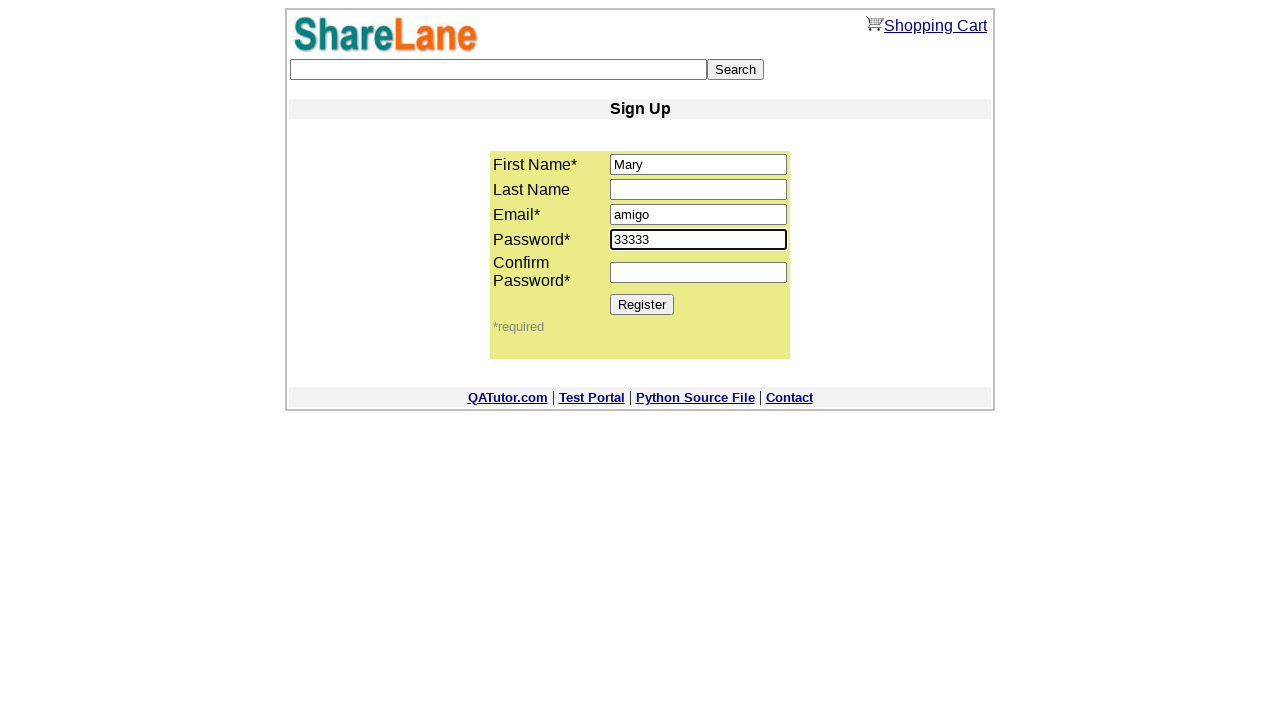

Filled password2 field with '33333' on input[name='password2']
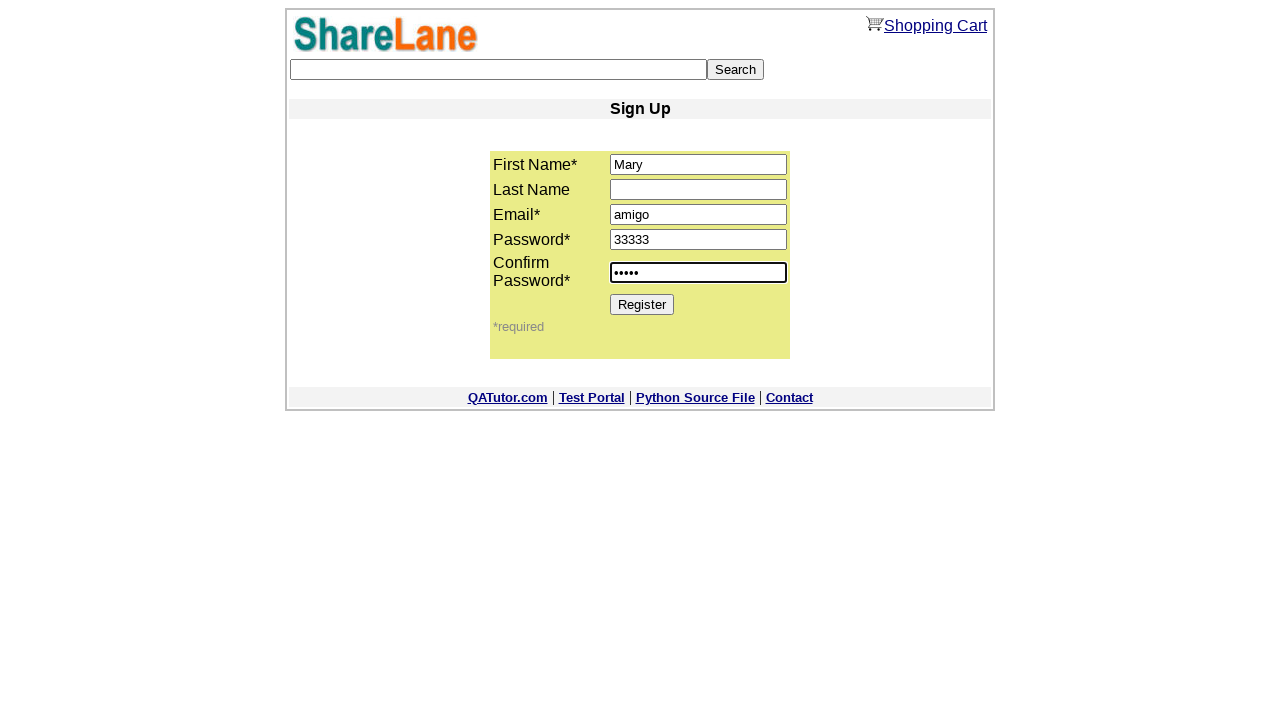

Clicked Register button to submit form at (642, 304) on input[value='Register']
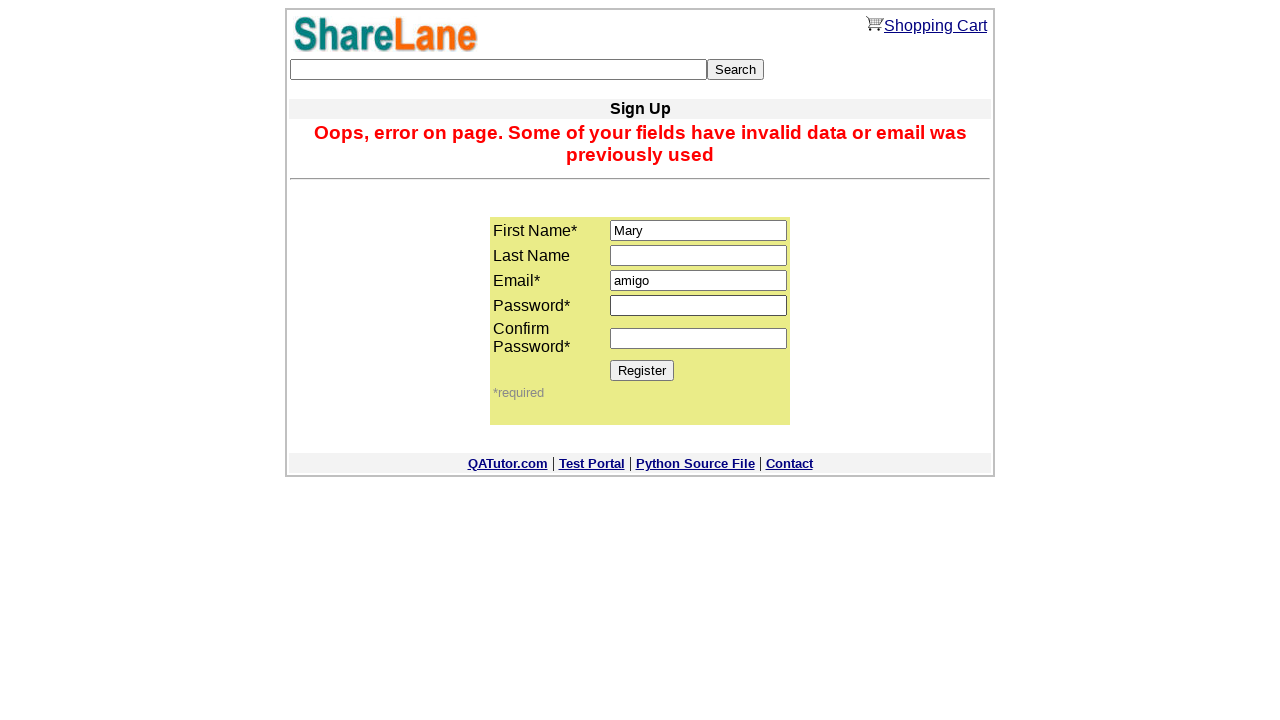

Error message displayed for invalid email format
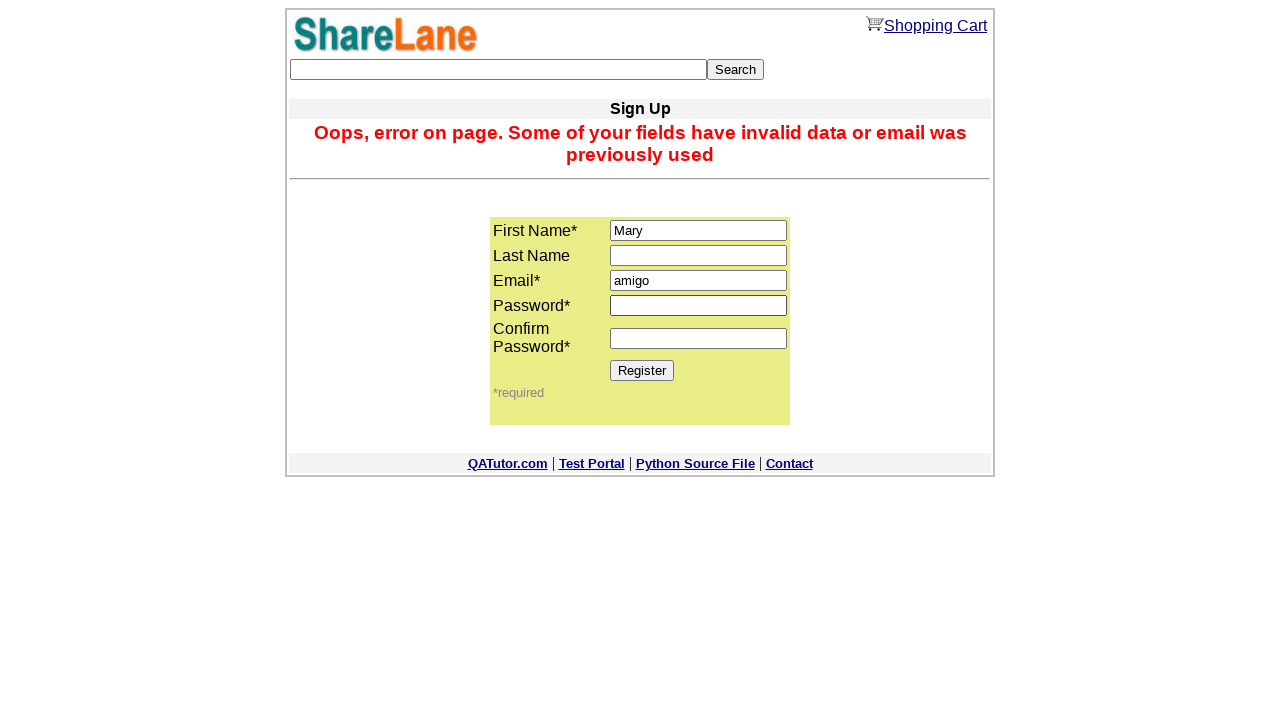

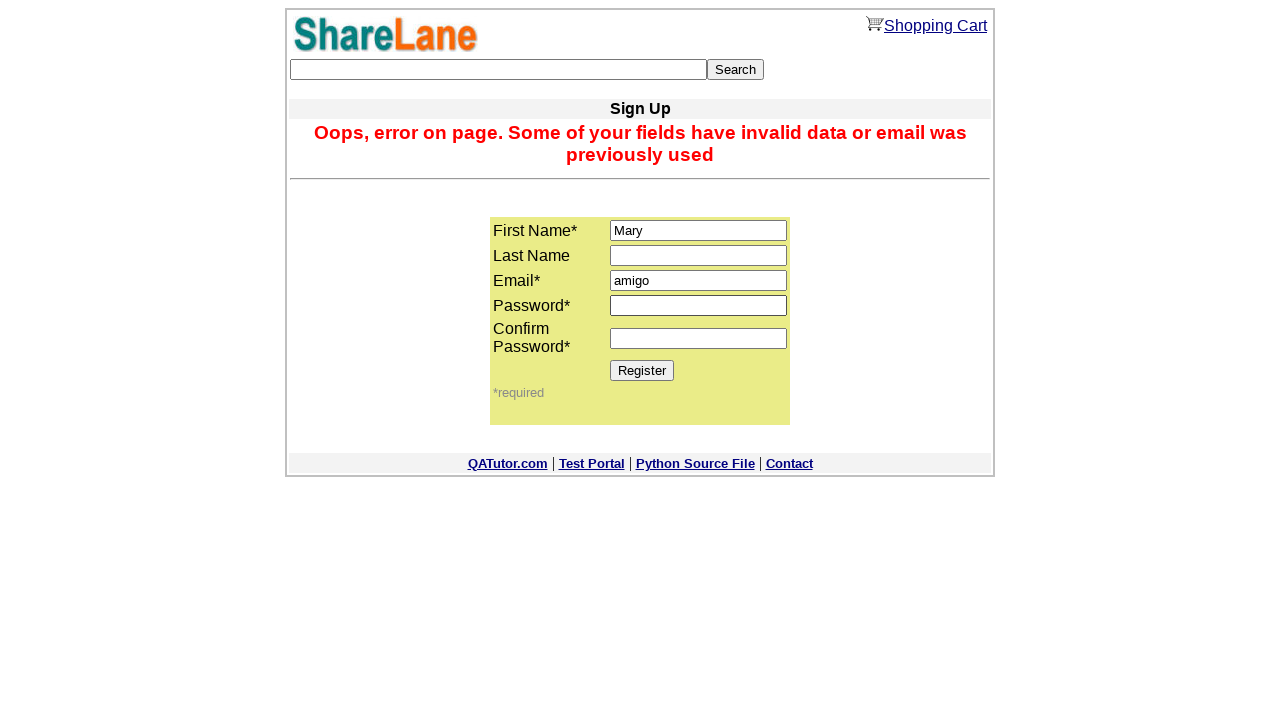